Tests revealing and interacting with input field using custom fluent wait with retry logic

Starting URL: https://www.selenium.dev/selenium/web/dynamic.html

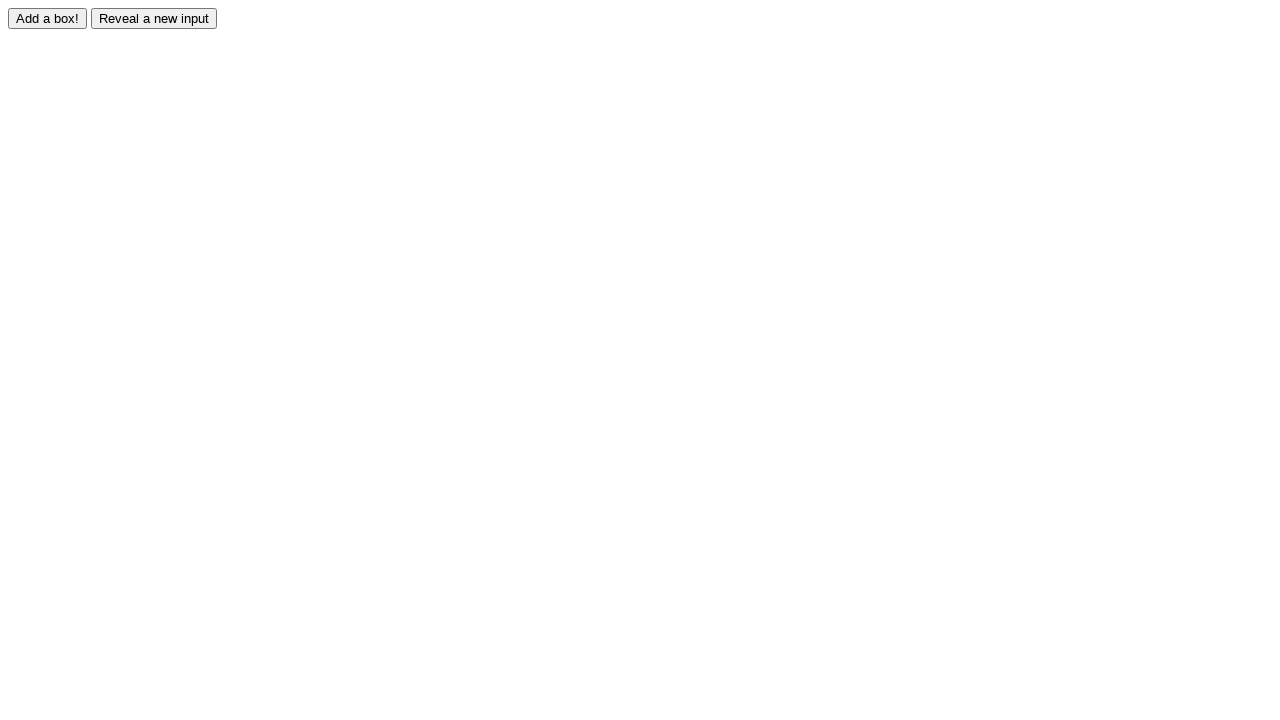

Clicked reveal button to show hidden input field at (154, 18) on input#reveal
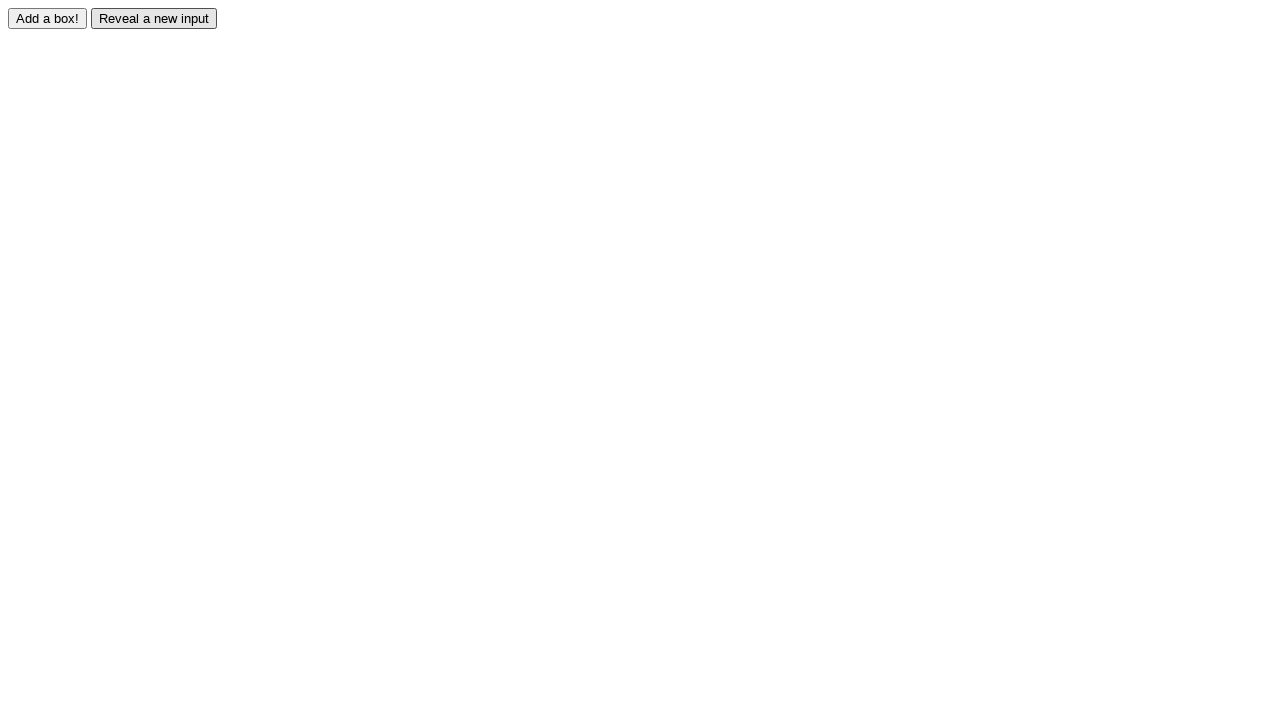

Hidden input field became visible after custom fluent wait
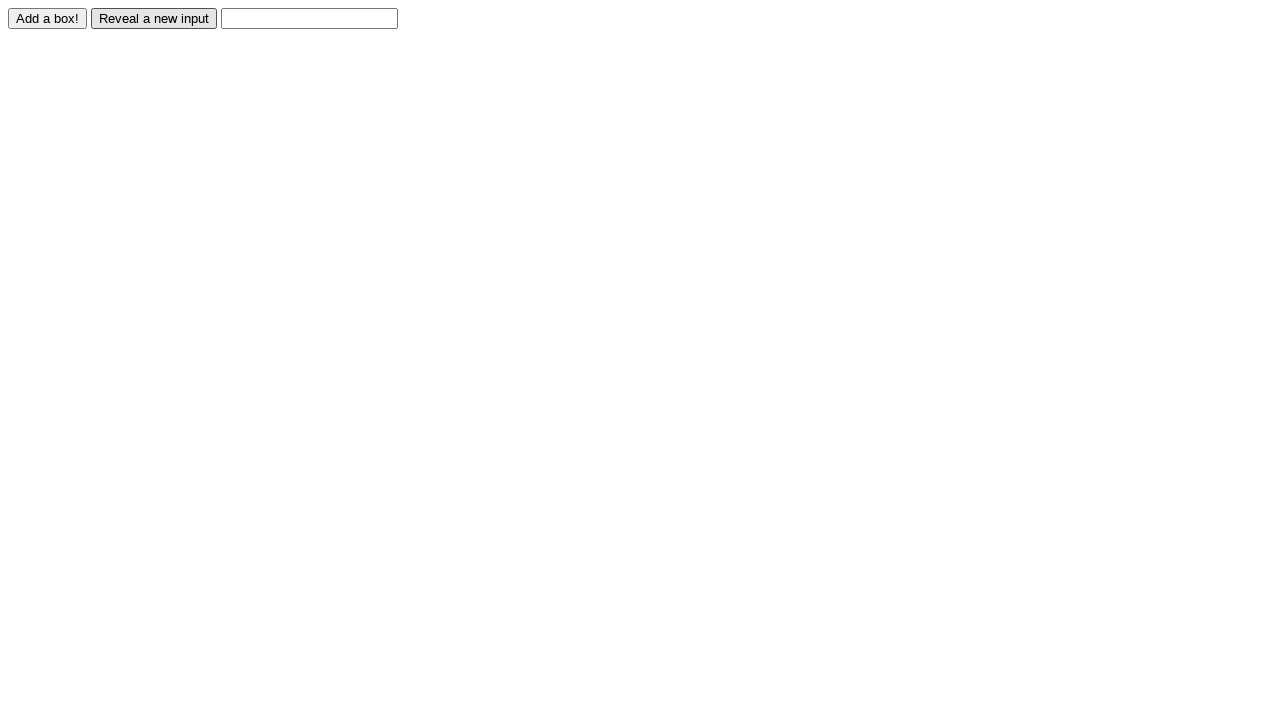

Filled revealed input field with 'Field Revealed!' text on input#revealed
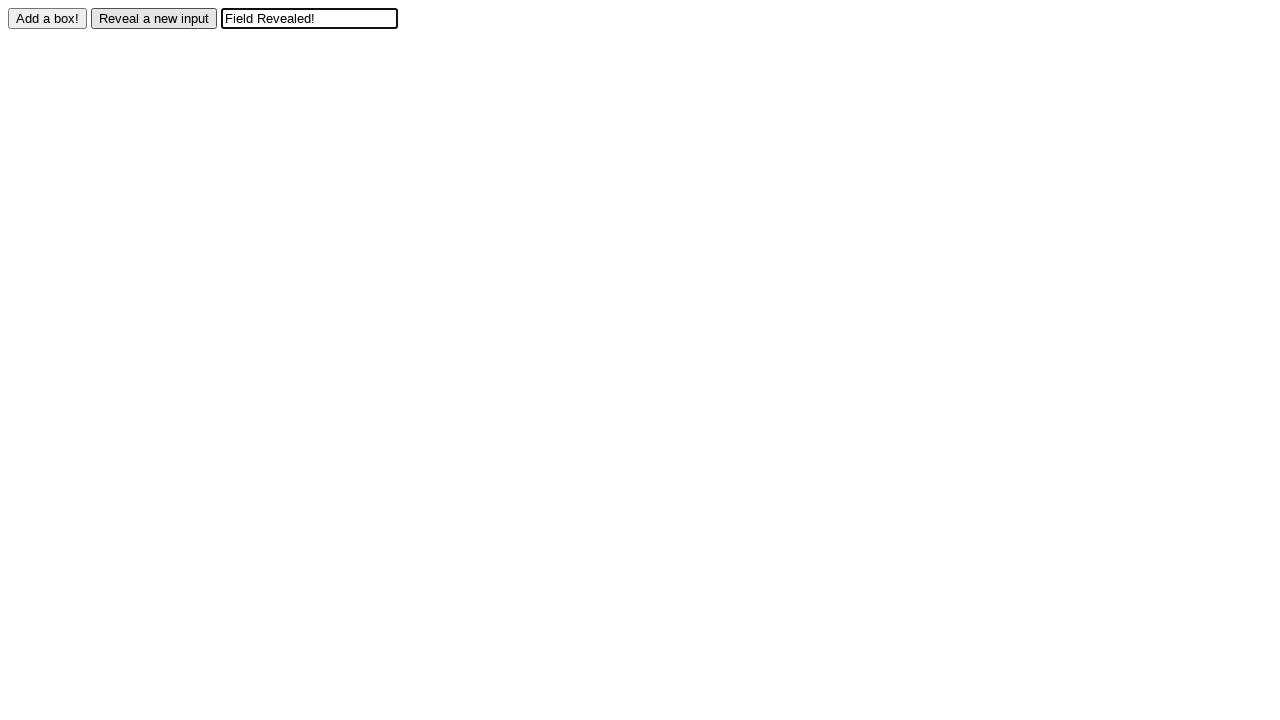

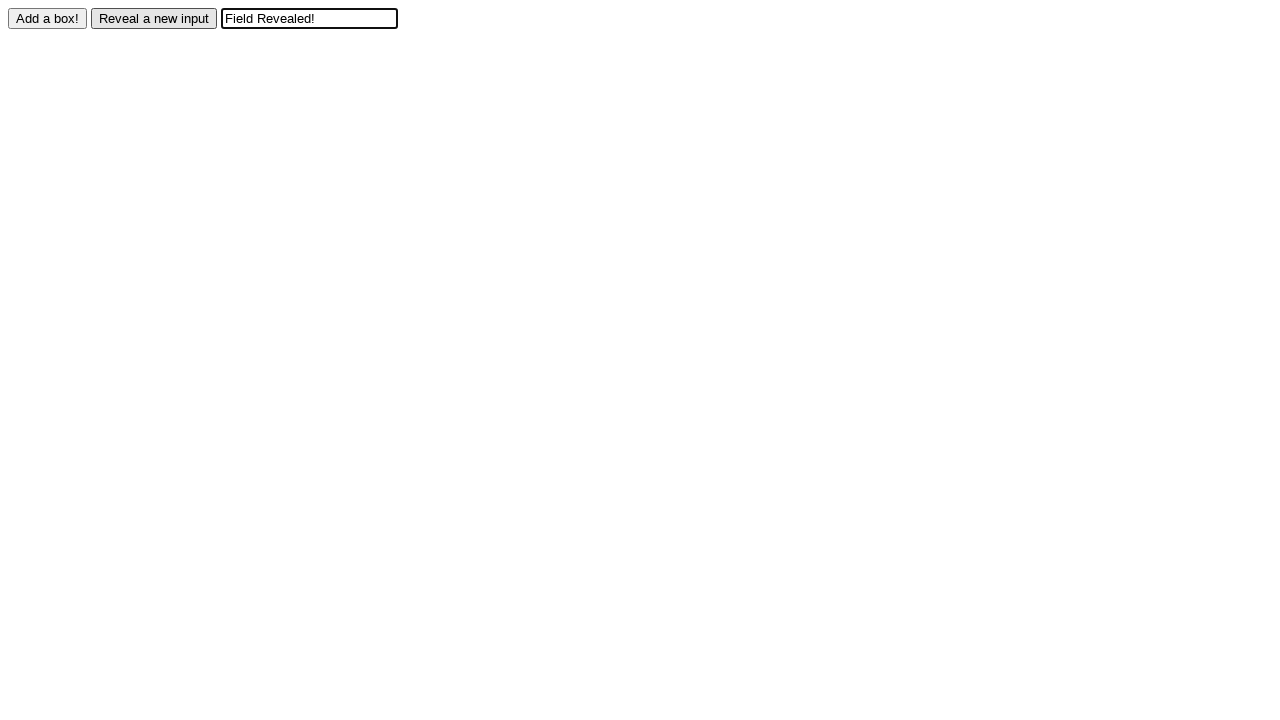